Tests navigation by clicking on links using link text and partial link text locator strategies on a blog site

Starting URL: https://automationbysqatools.blogspot.com/p/home.html

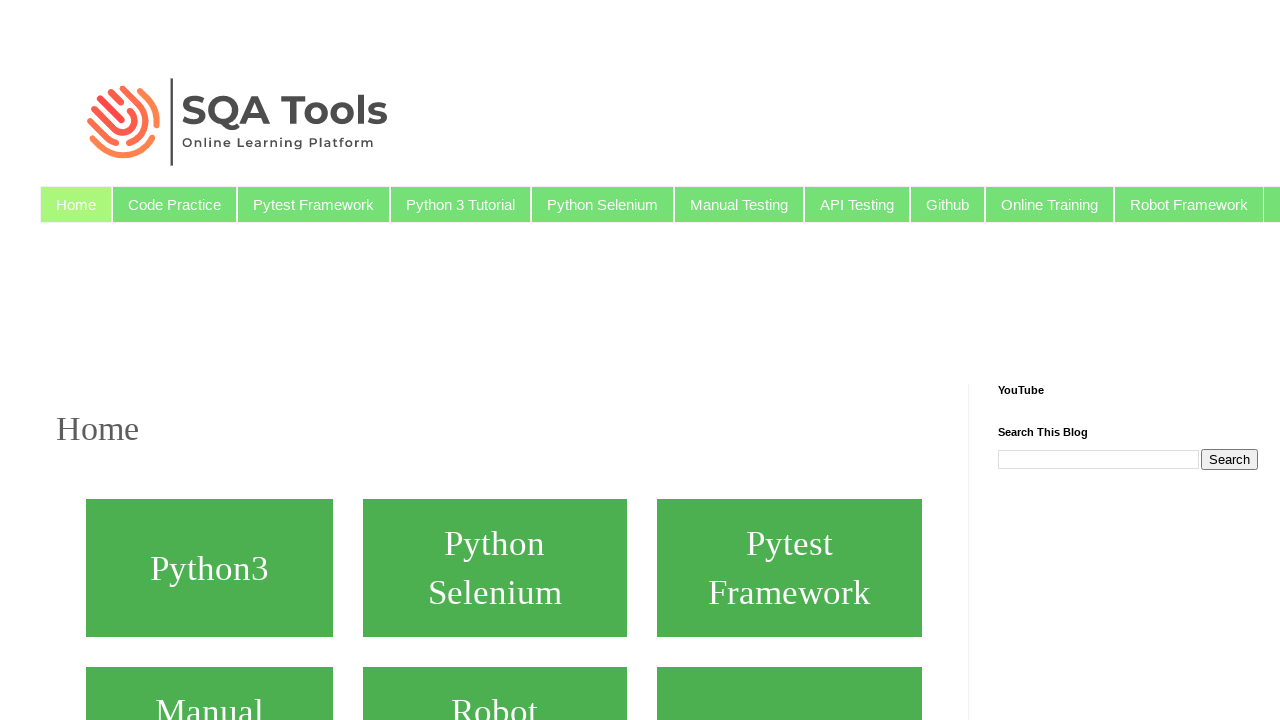

Clicked on 'Manual Testing' link using full link text at (739, 204) on a:text('Manual Testing')
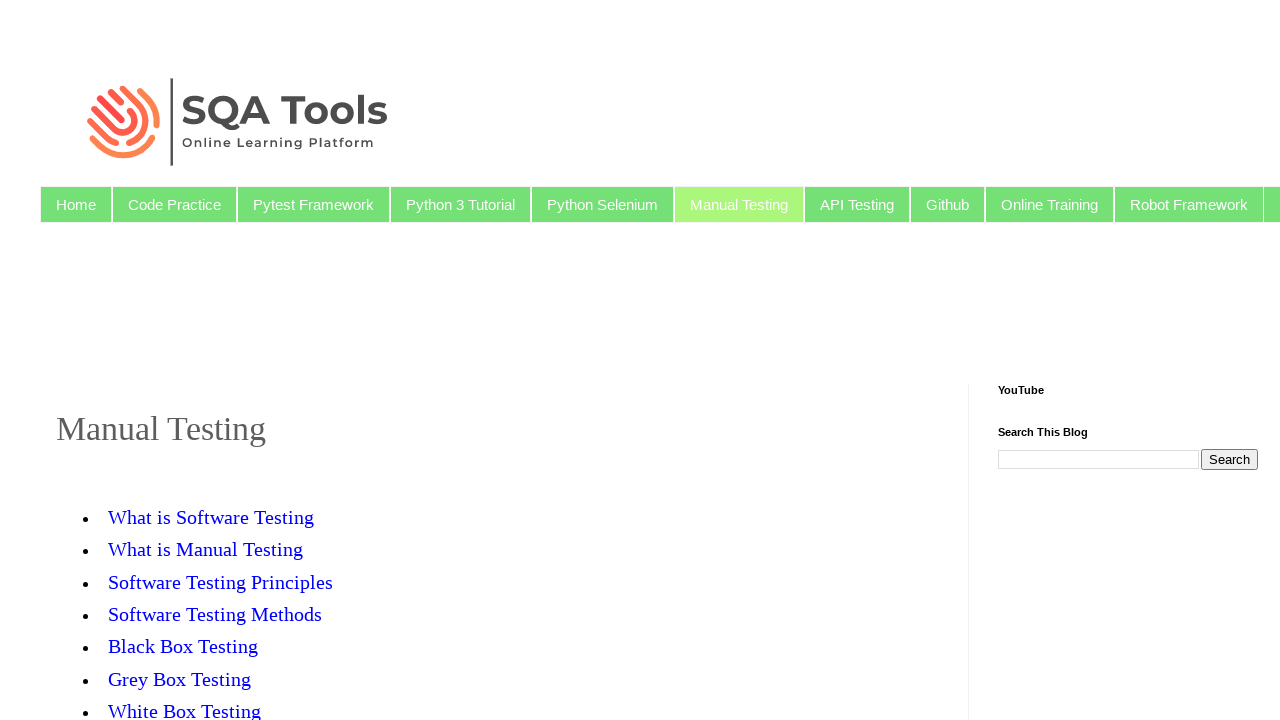

Waited for page to load - domcontentloaded state reached
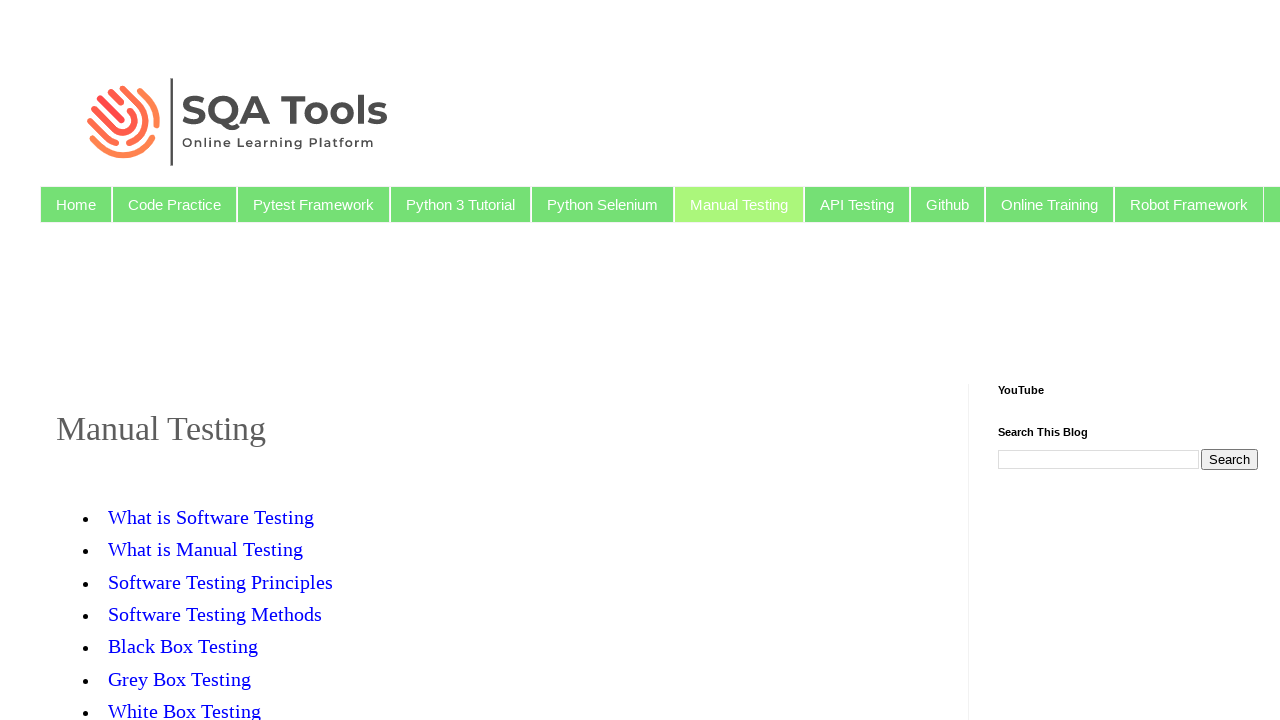

Clicked on link containing partial text 'What is' at (218, 517) on a:text('What is')
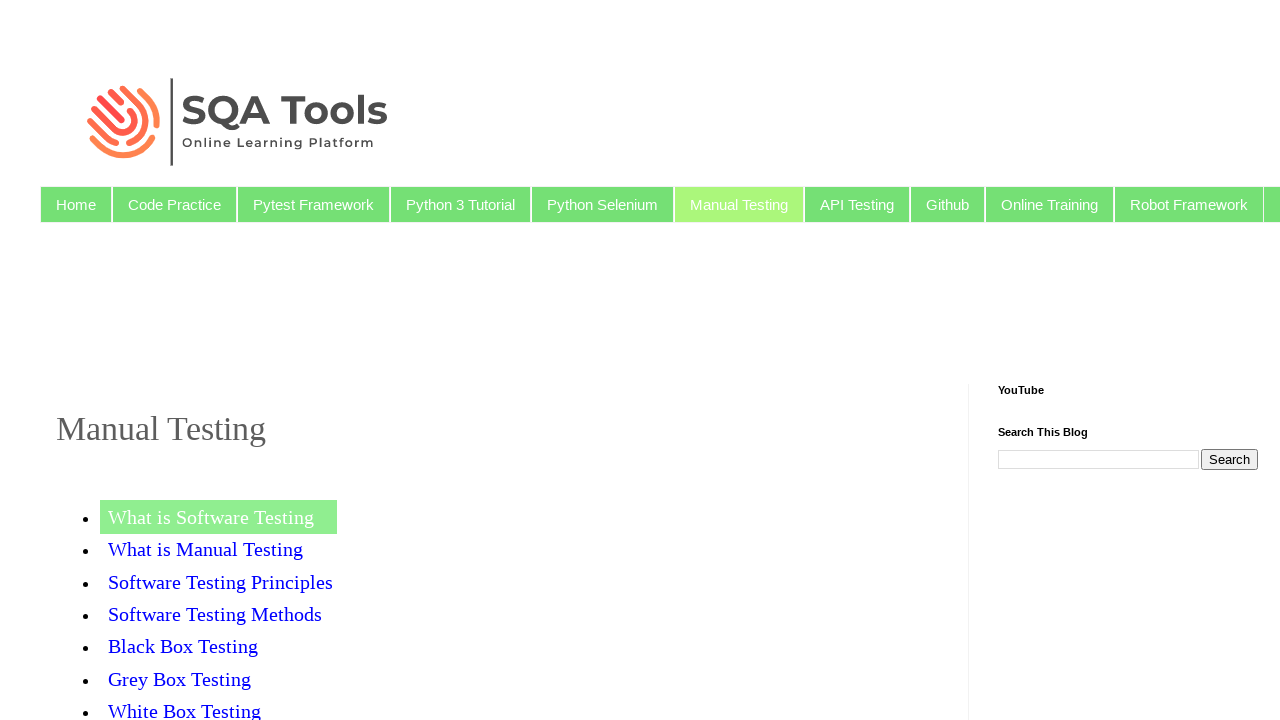

Waited for page to load - domcontentloaded state reached after navigation
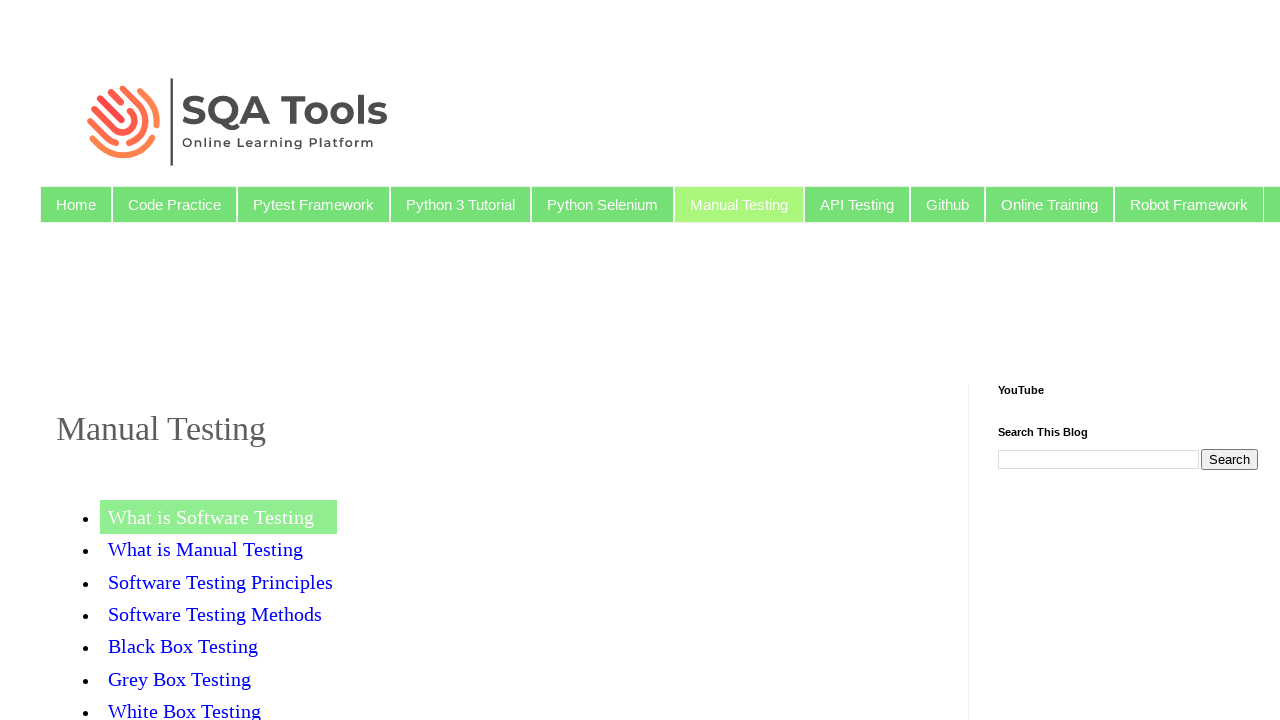

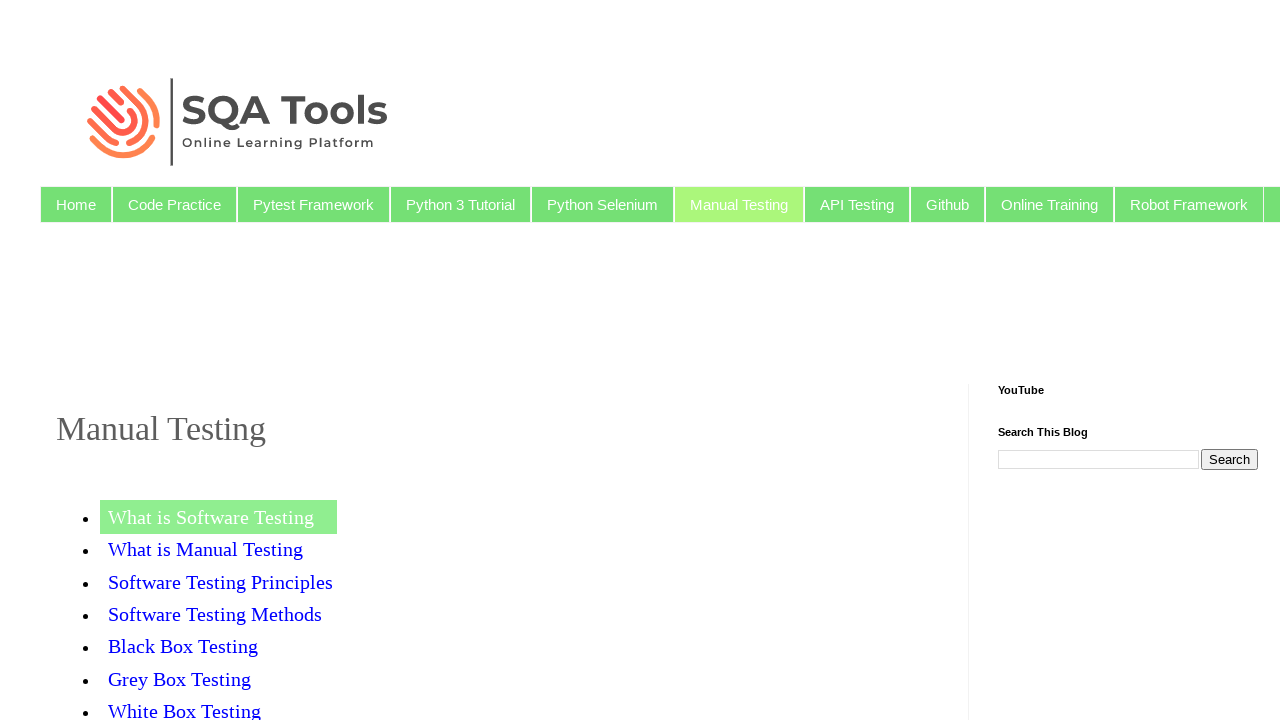